Tests file download functionality by clicking on a download link and verifying the file was downloaded

Starting URL: https://testcenter.techproeducation.com/index.php?page=file-download

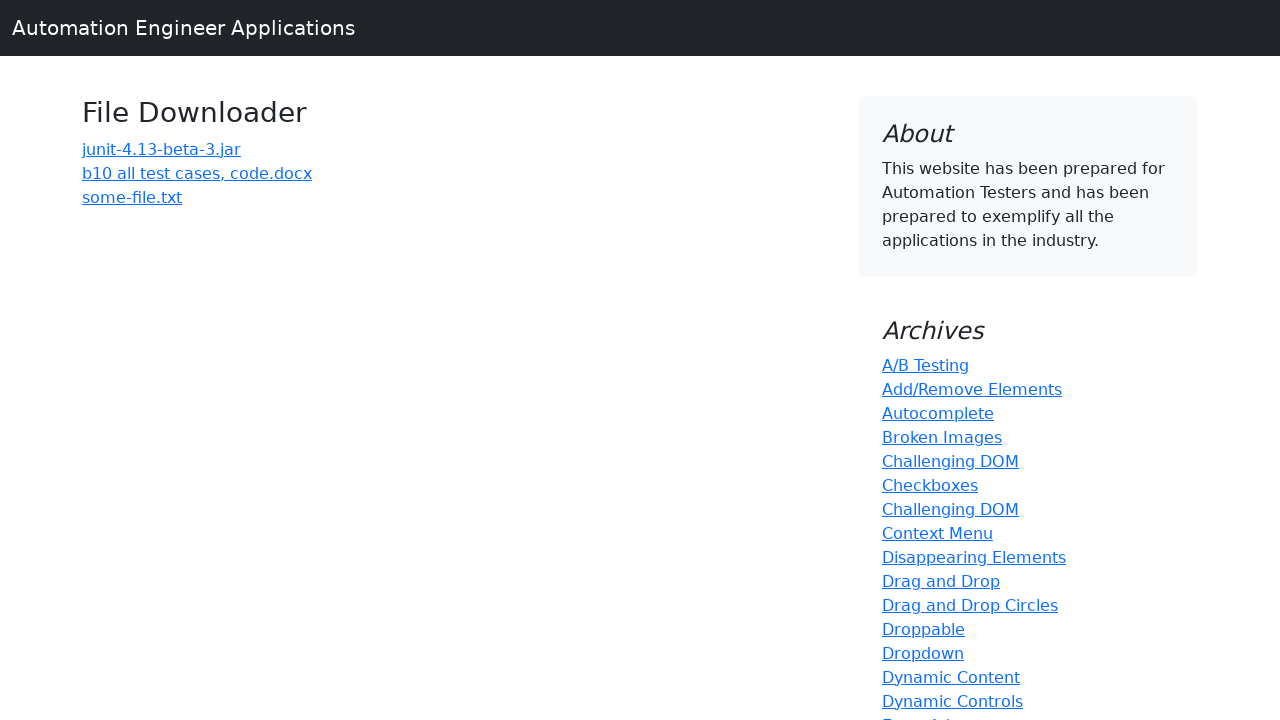

Navigated to file download test page
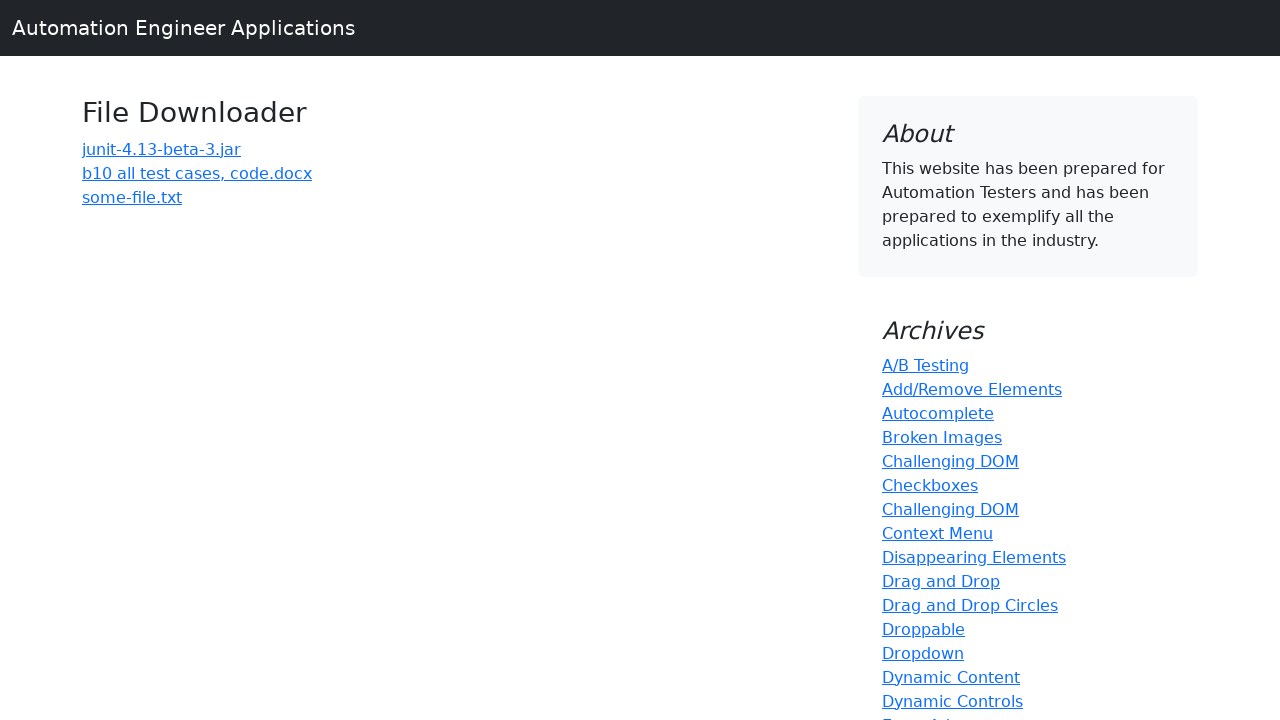

Clicked on download link for b10 all test cases, code at (197, 173) on text=b10 all test cases, code
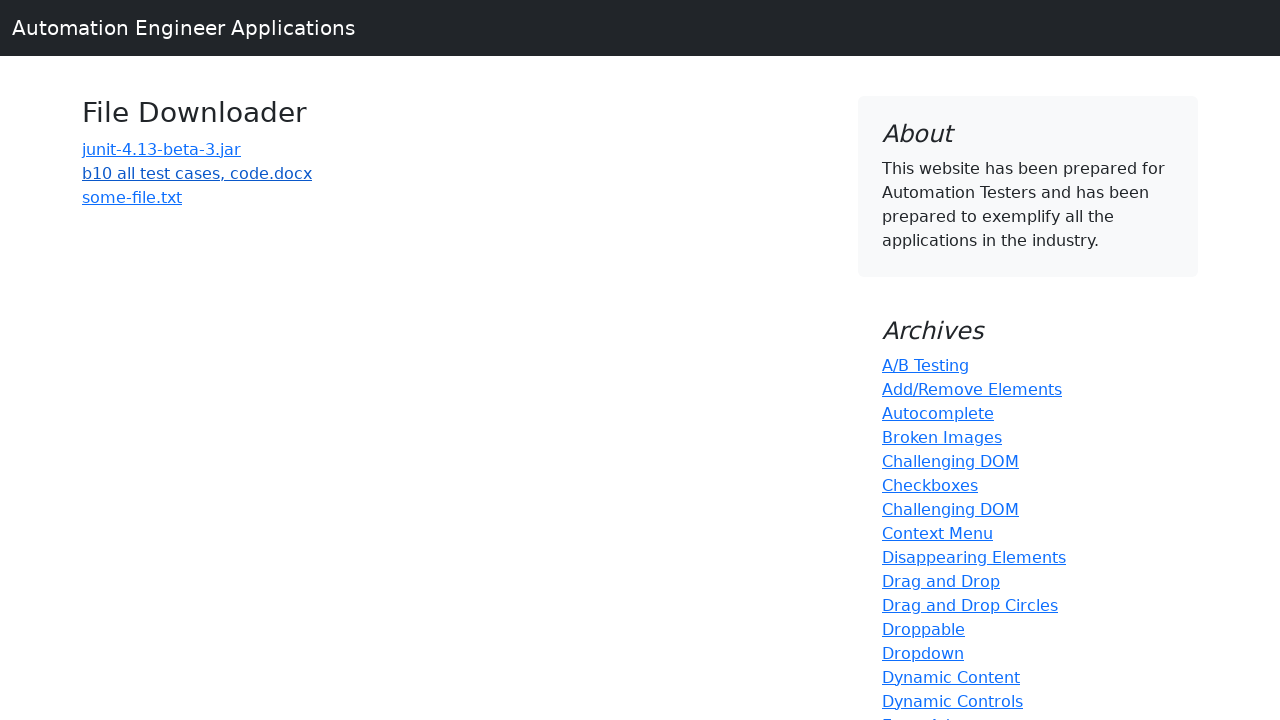

Waited 5 seconds for file download to complete
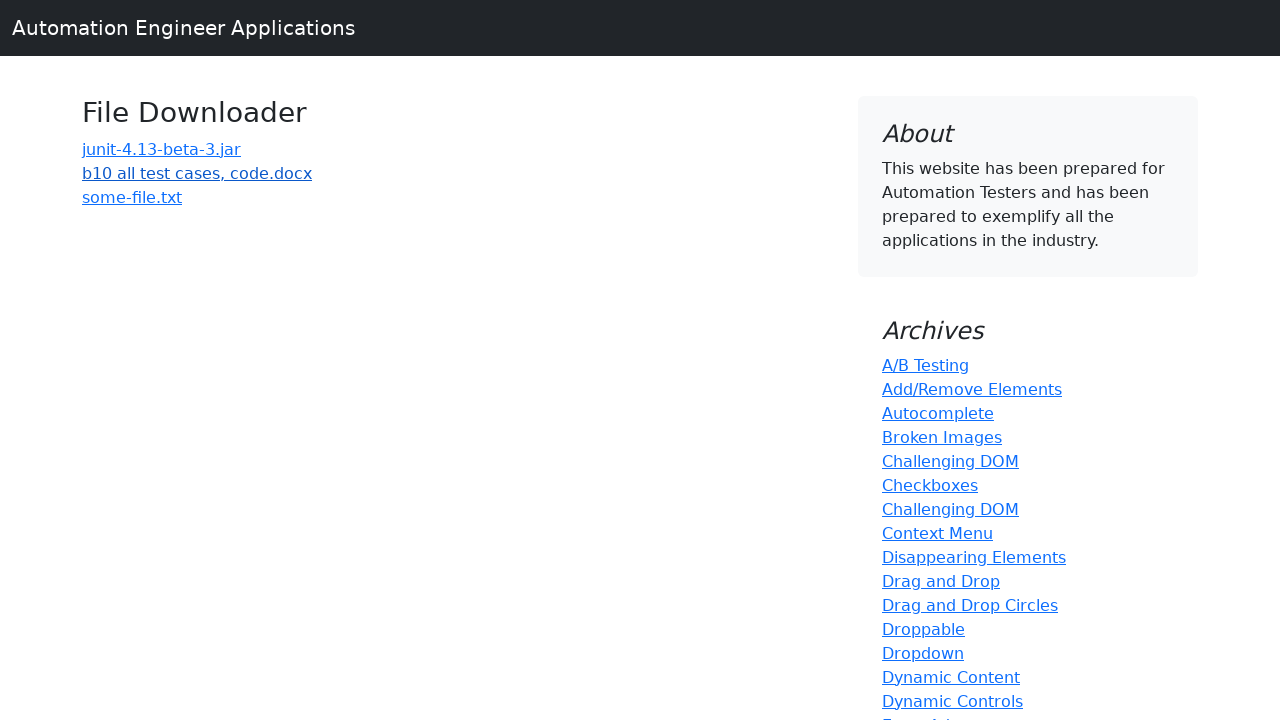

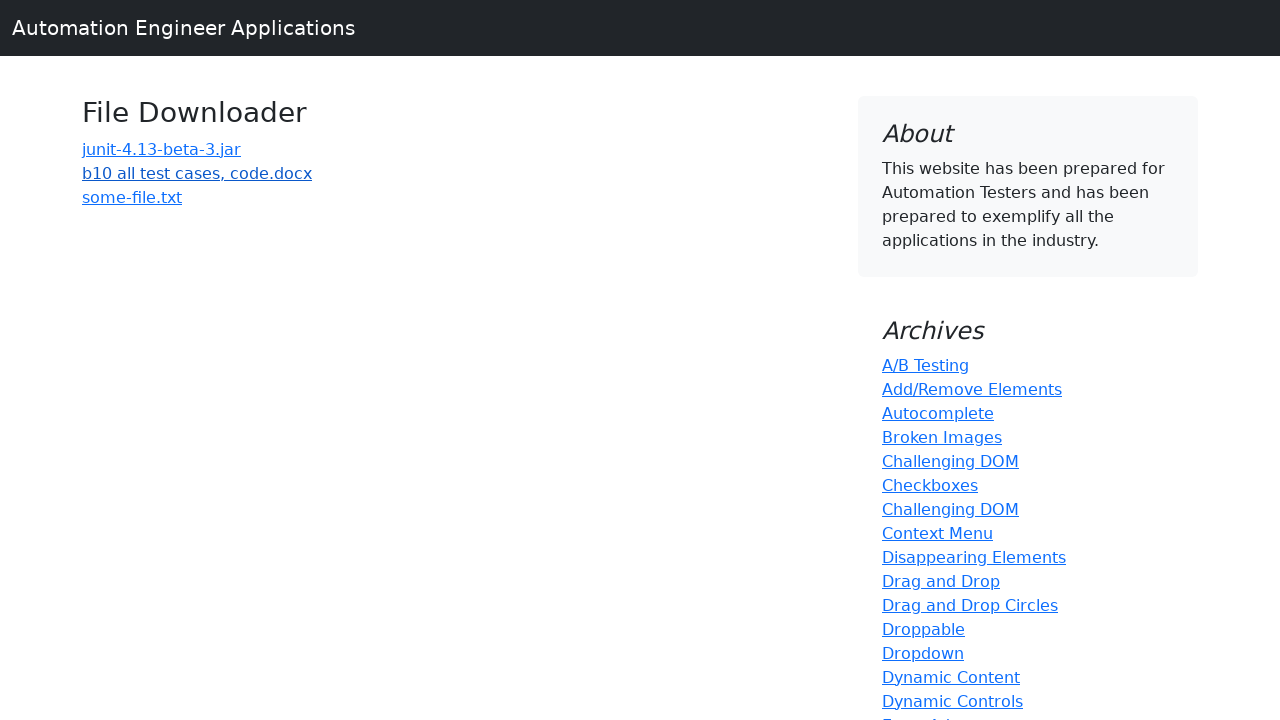